Tests dynamic controls on a page by removing a checkbox and enabling an input field, verifying the state changes

Starting URL: https://the-internet.herokuapp.com/dynamic_controls

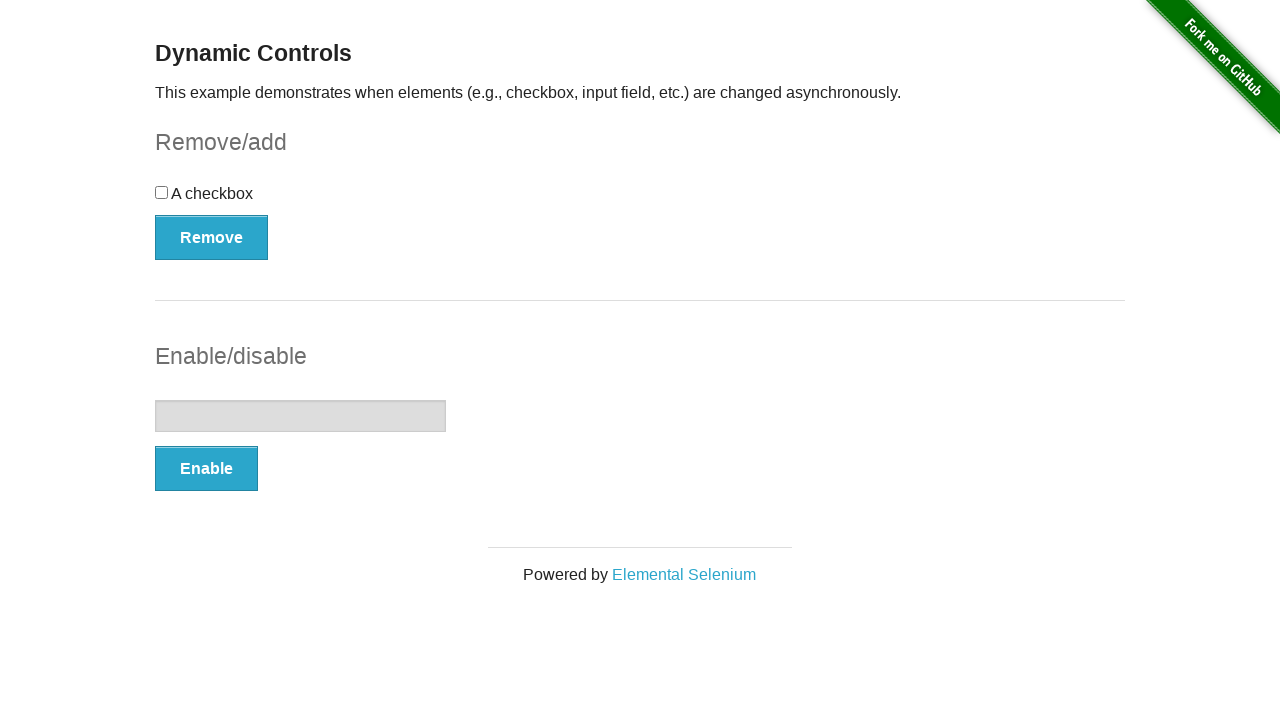

Clicked remove button to remove the checkbox at (212, 237) on #checkbox-example button
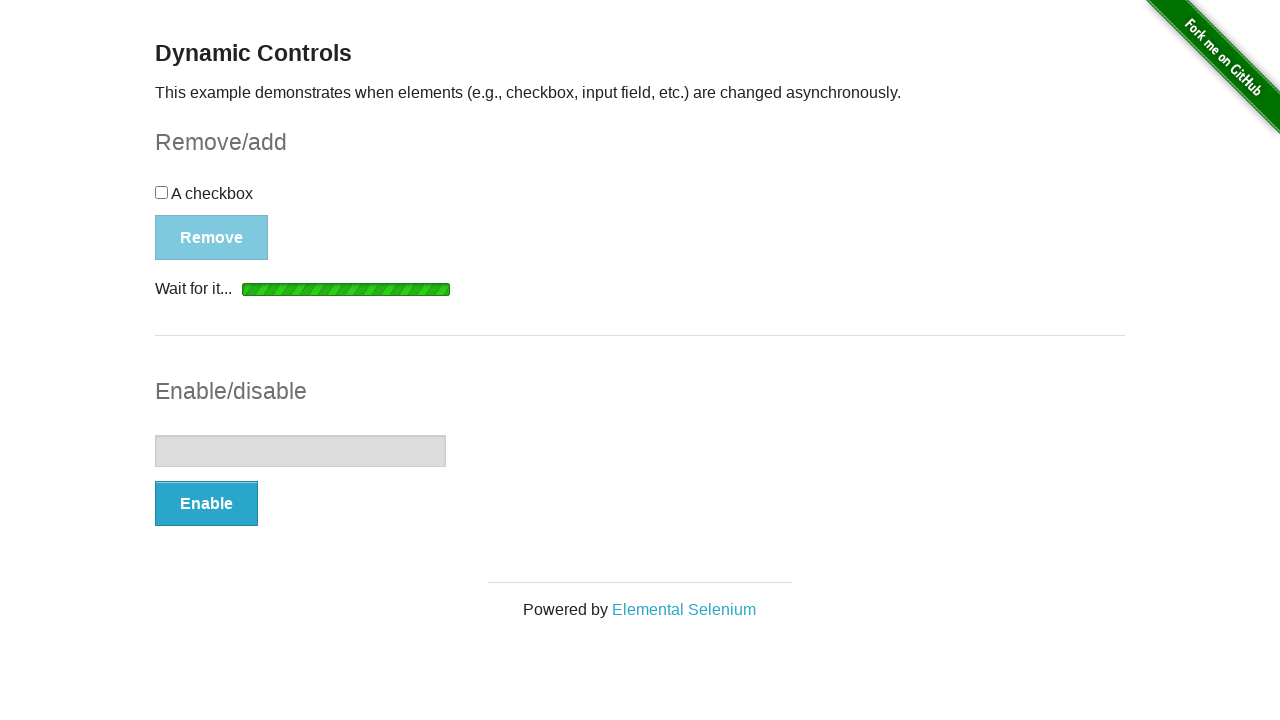

Verified checkbox was removed from the page
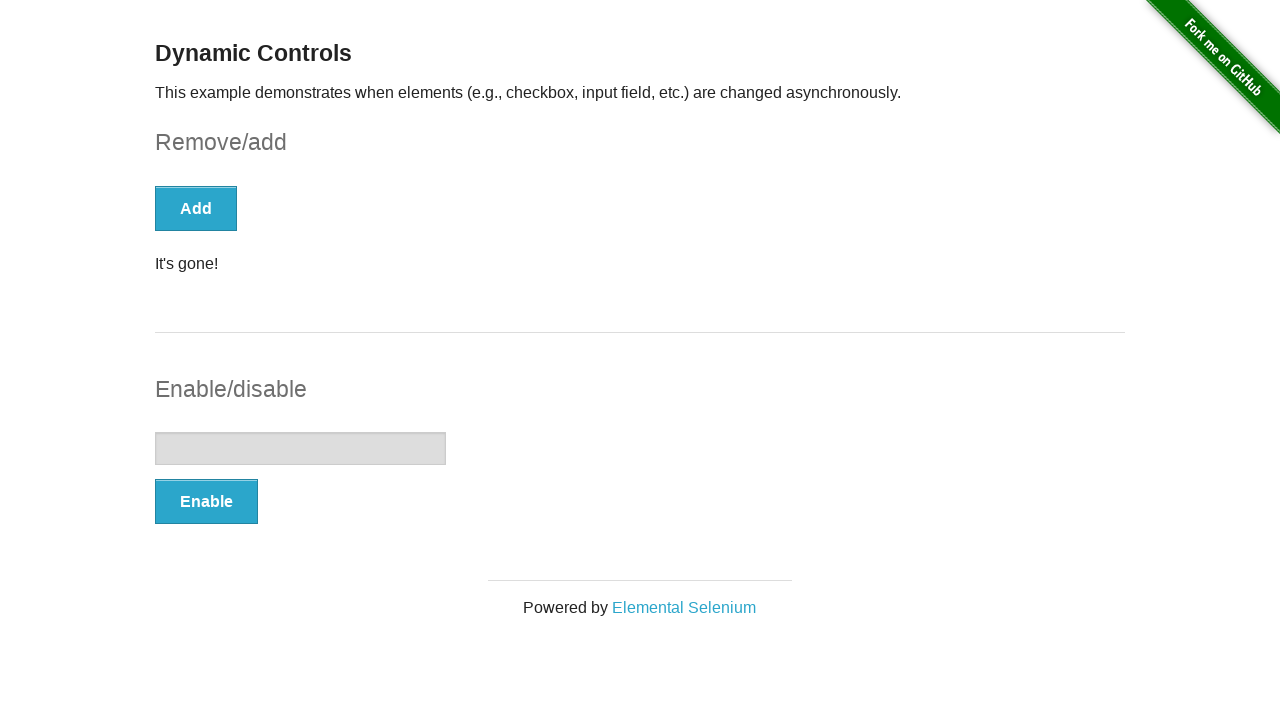

Retrieved confirmation message: It's gone!
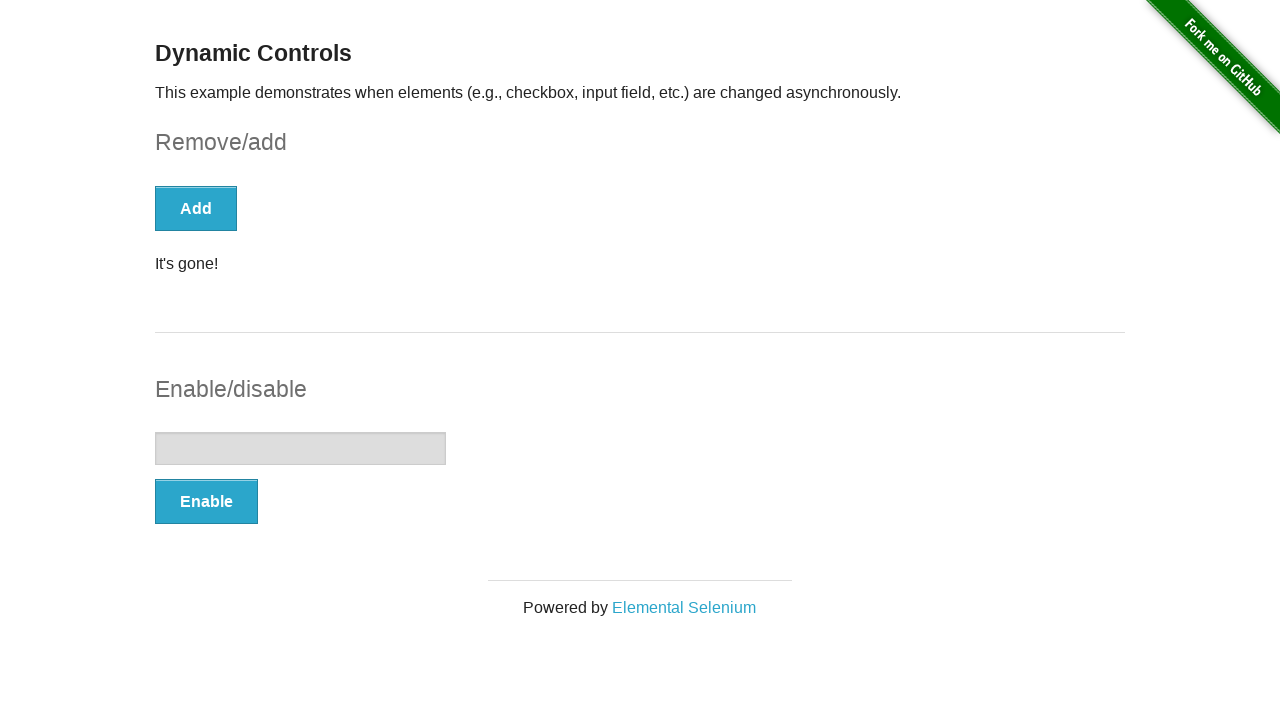

Clicked enable button to enable the input field at (206, 501) on #input-example button
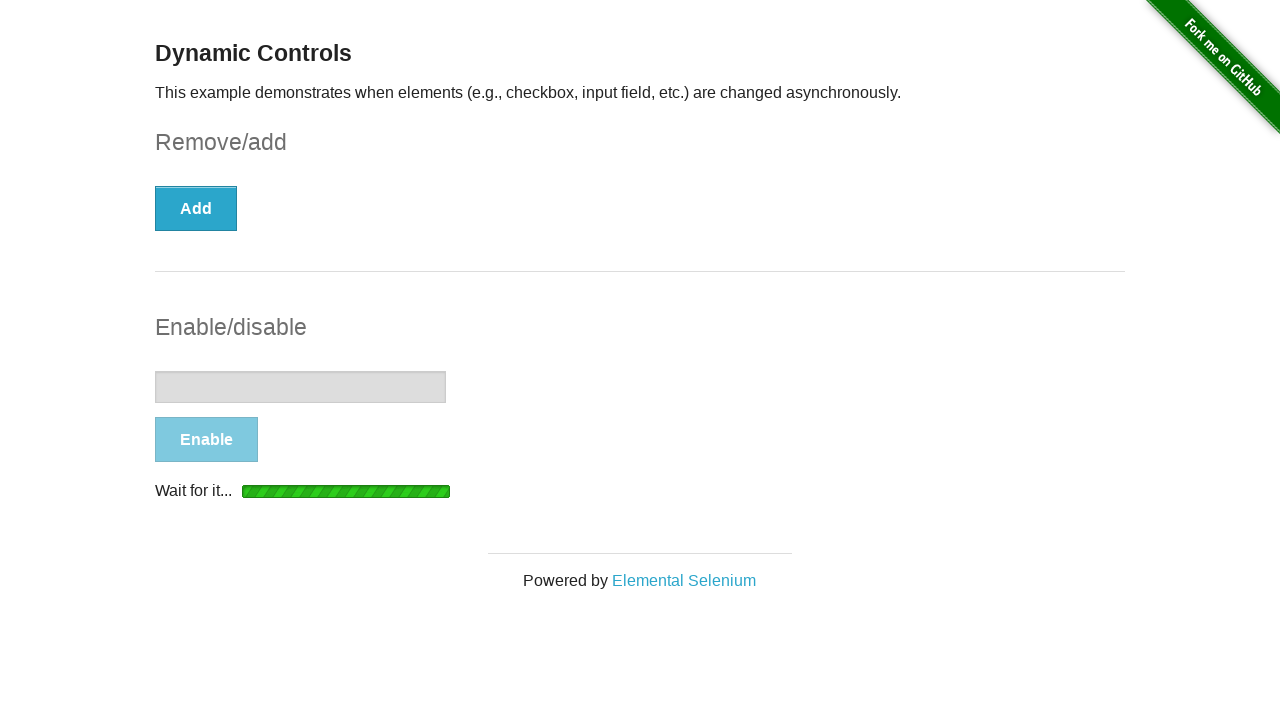

Verified input field was enabled and button text changed to 'Disable'
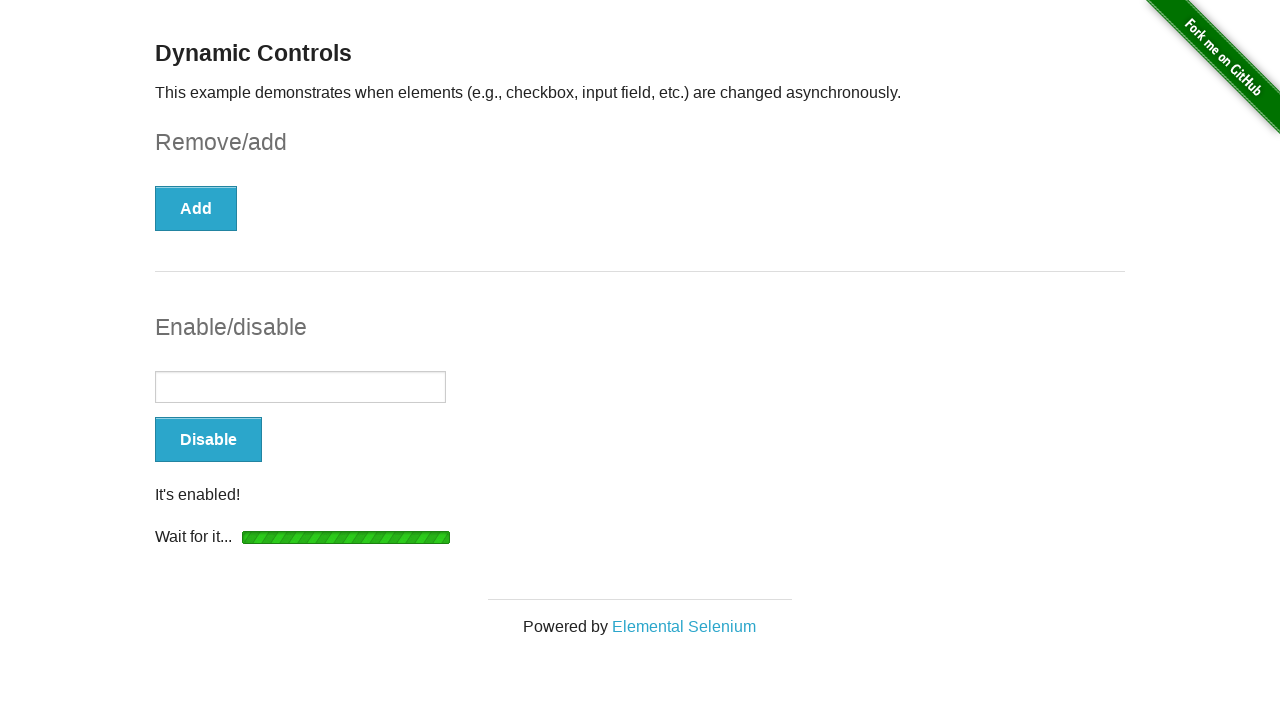

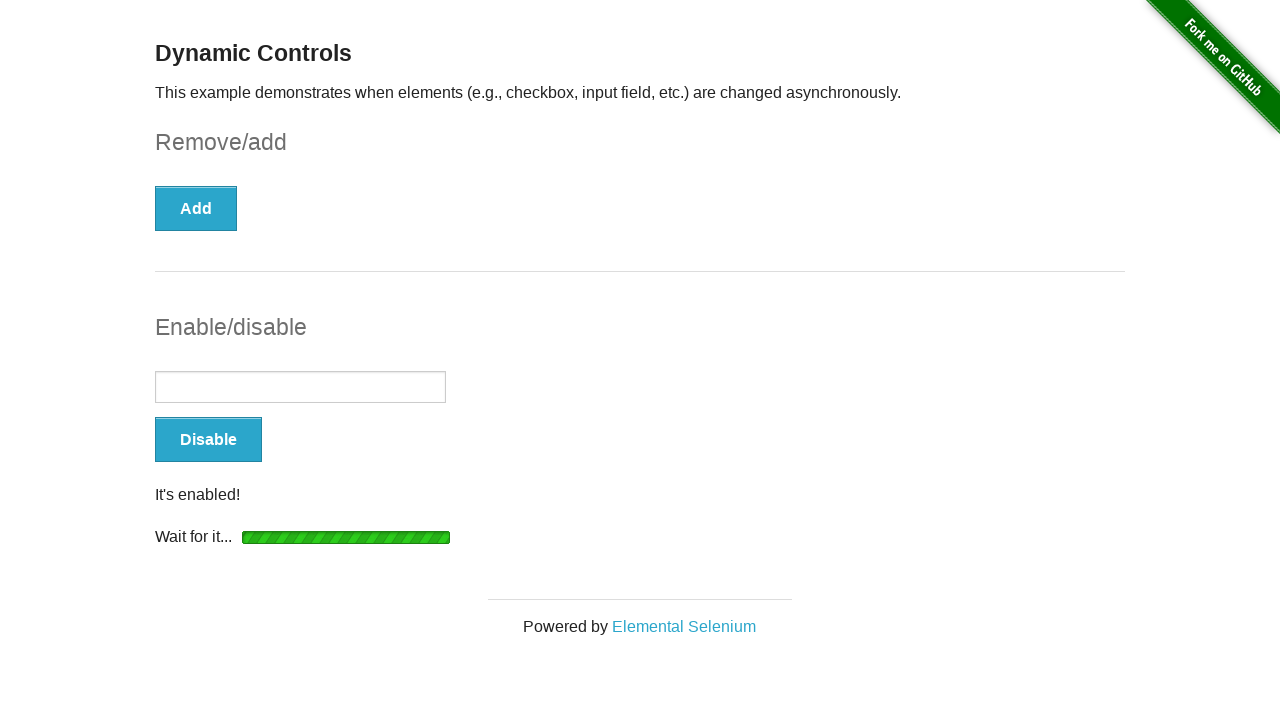